Refactored version of isDisplayed test that fills email, clicks age radio, and fills education field

Starting URL: https://automationfc.github.io/basic-form/index.html

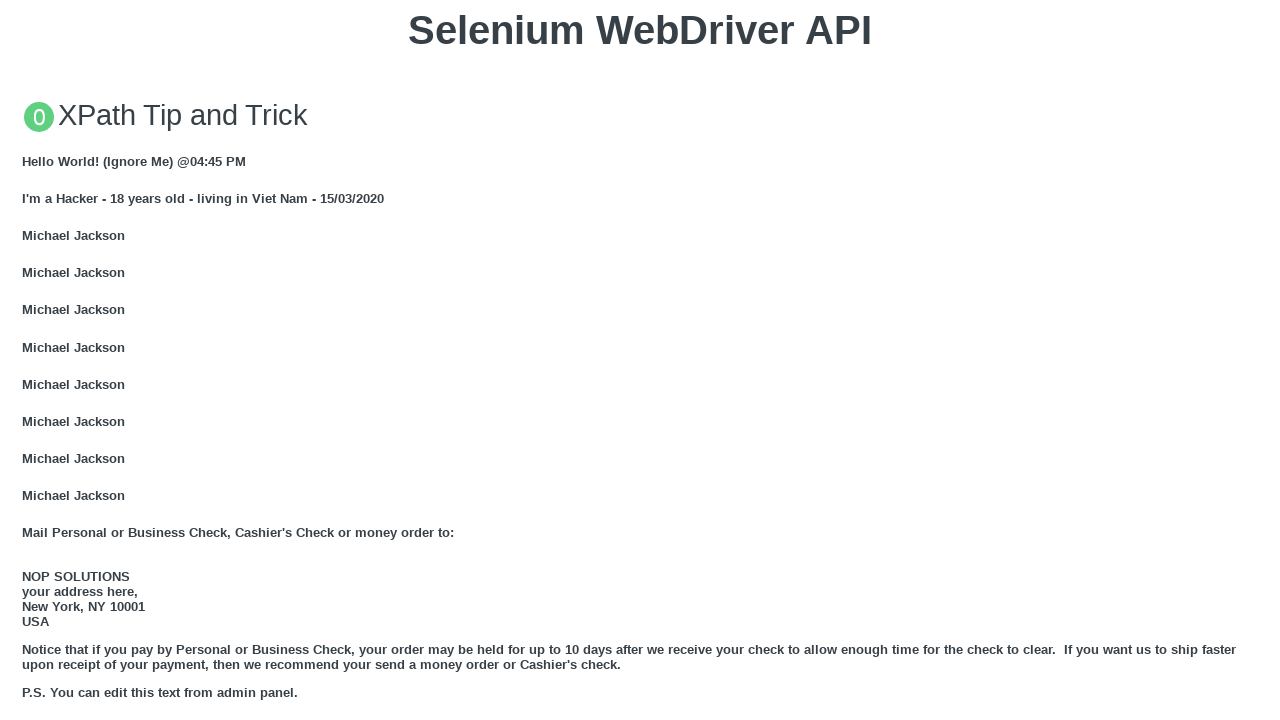

Email field is visible
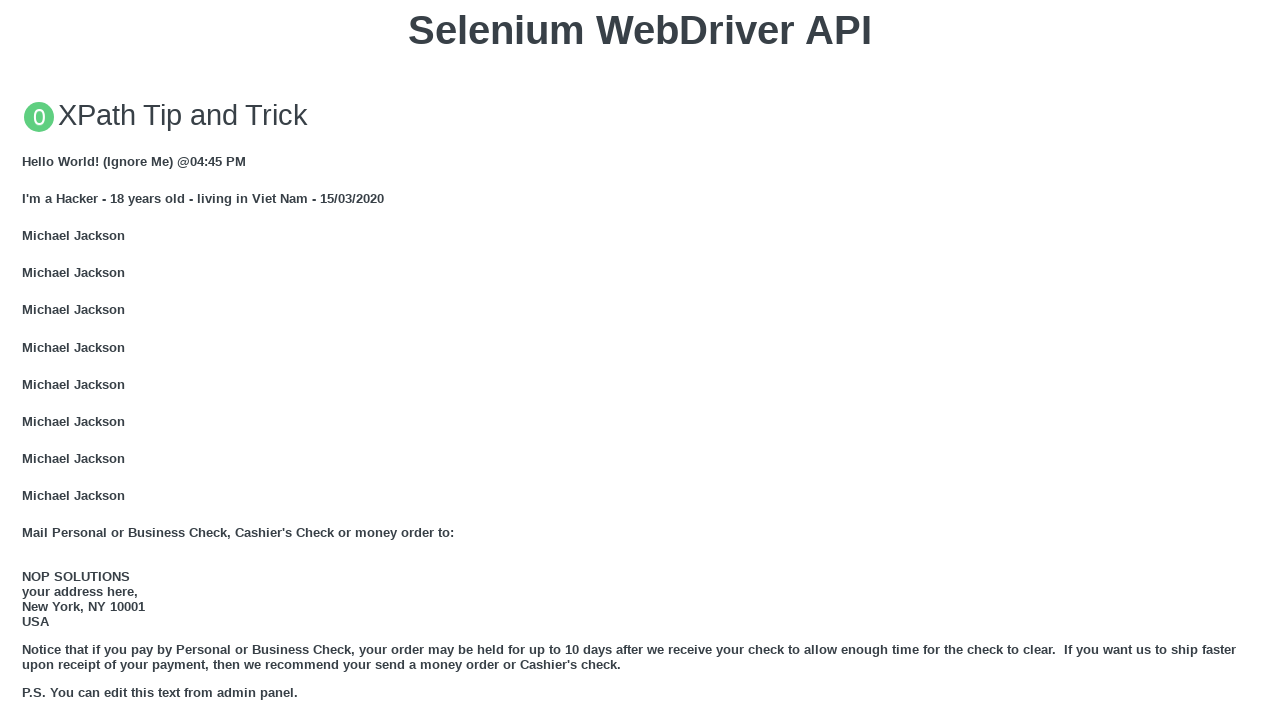

Cleared email field on #mail
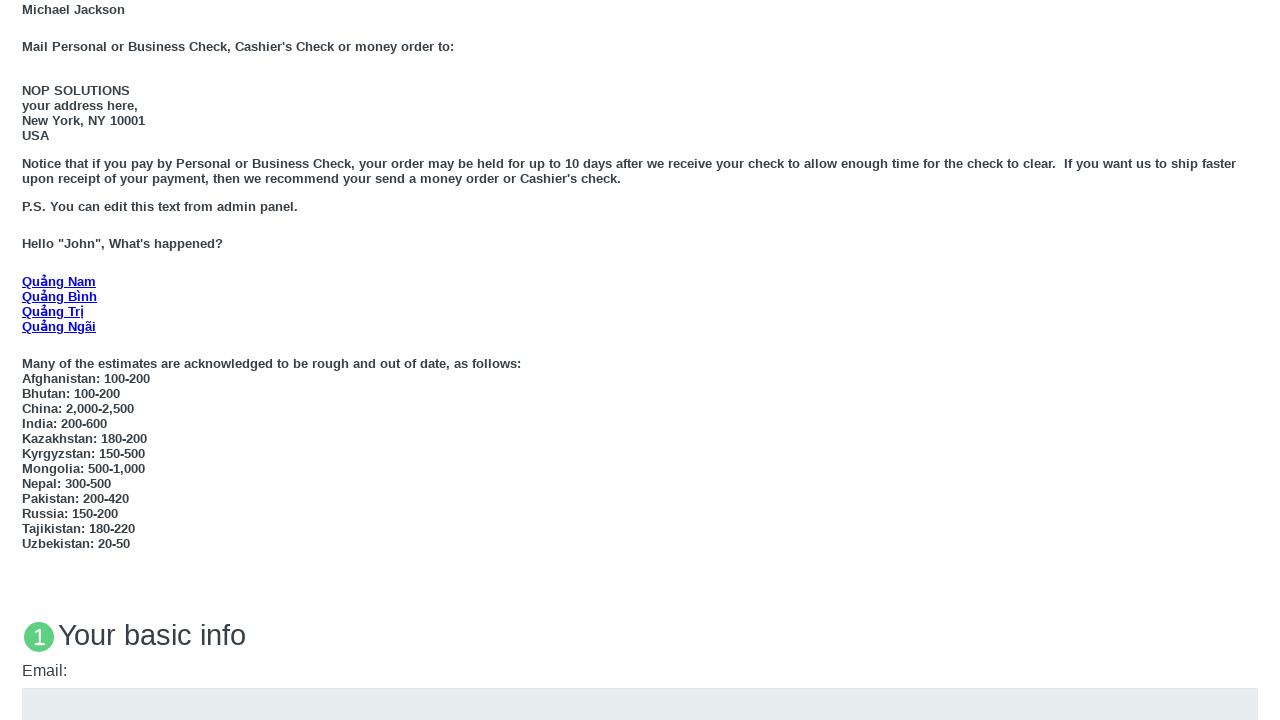

Filled email field with 'Automation Testing' on #mail
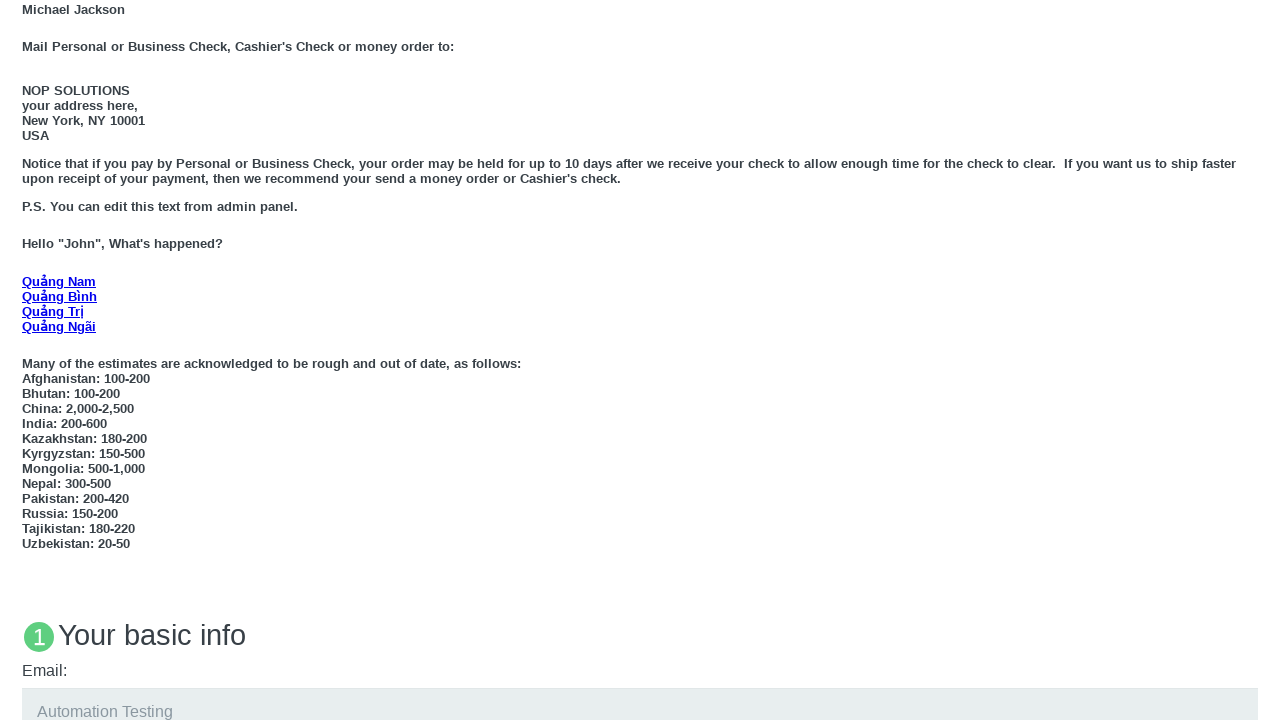

Age over 18 radio button is visible
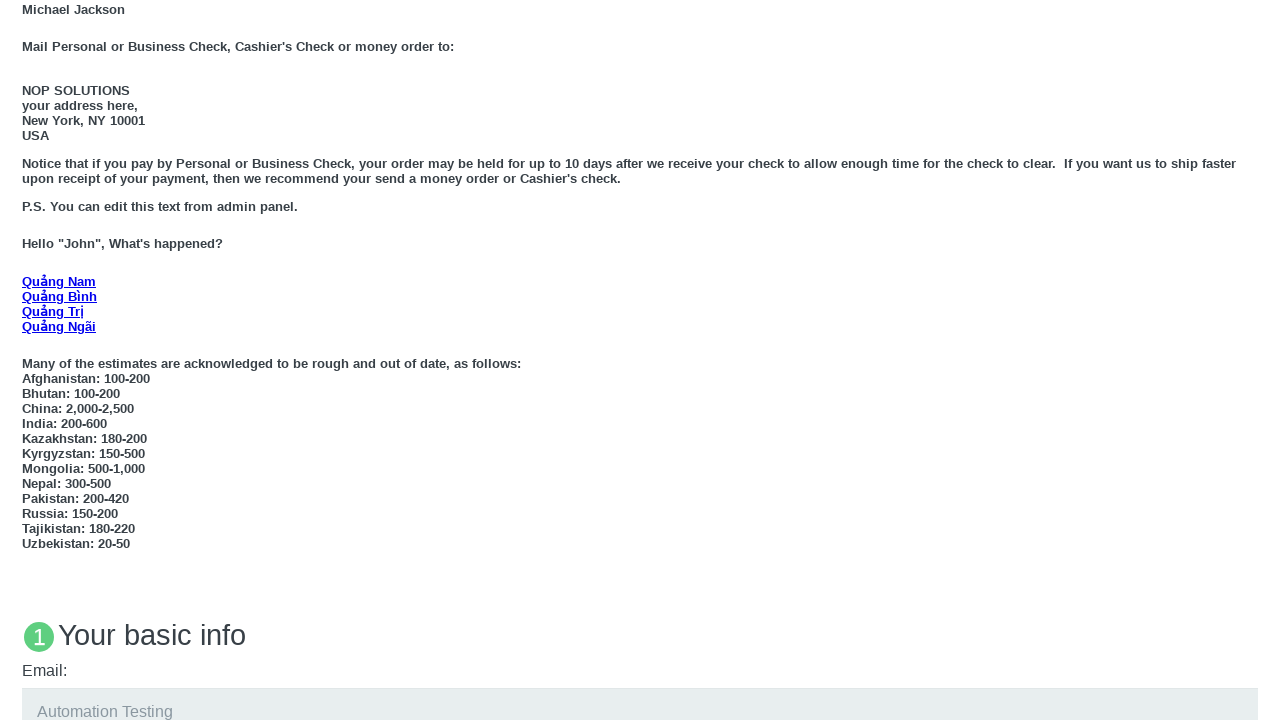

Clicked age over 18 radio button at (28, 360) on #over_18
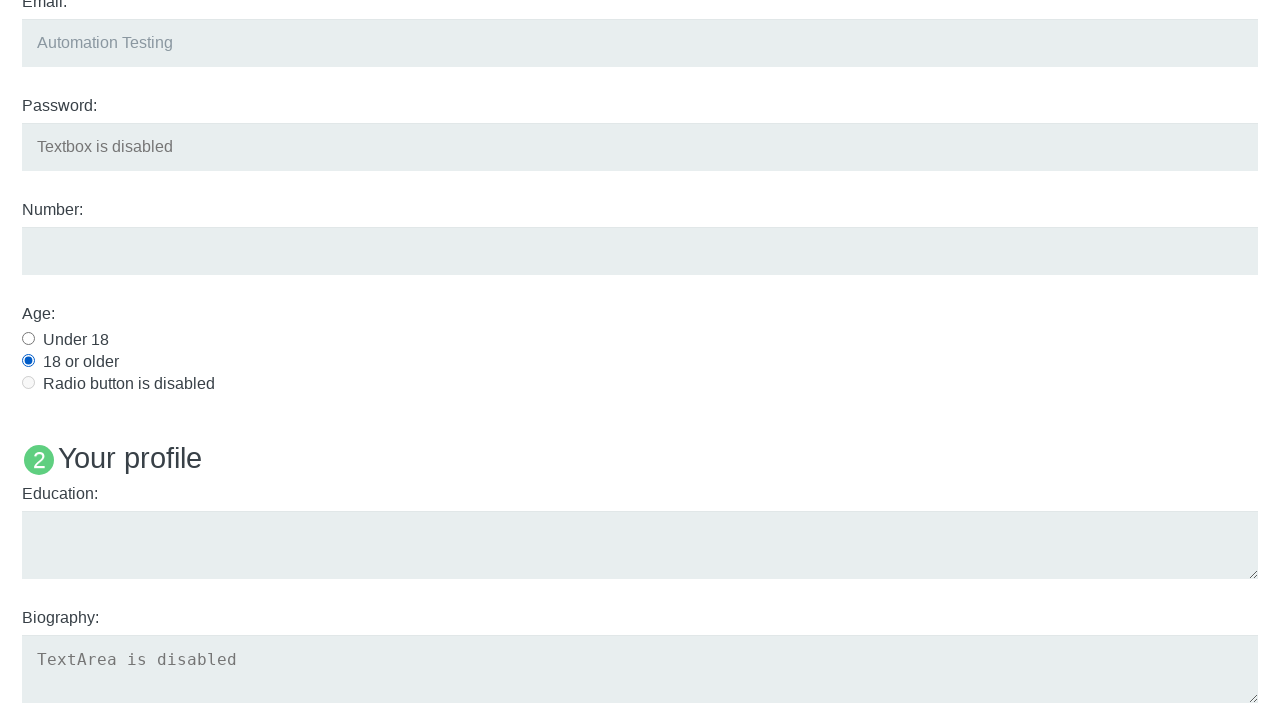

Education field is visible
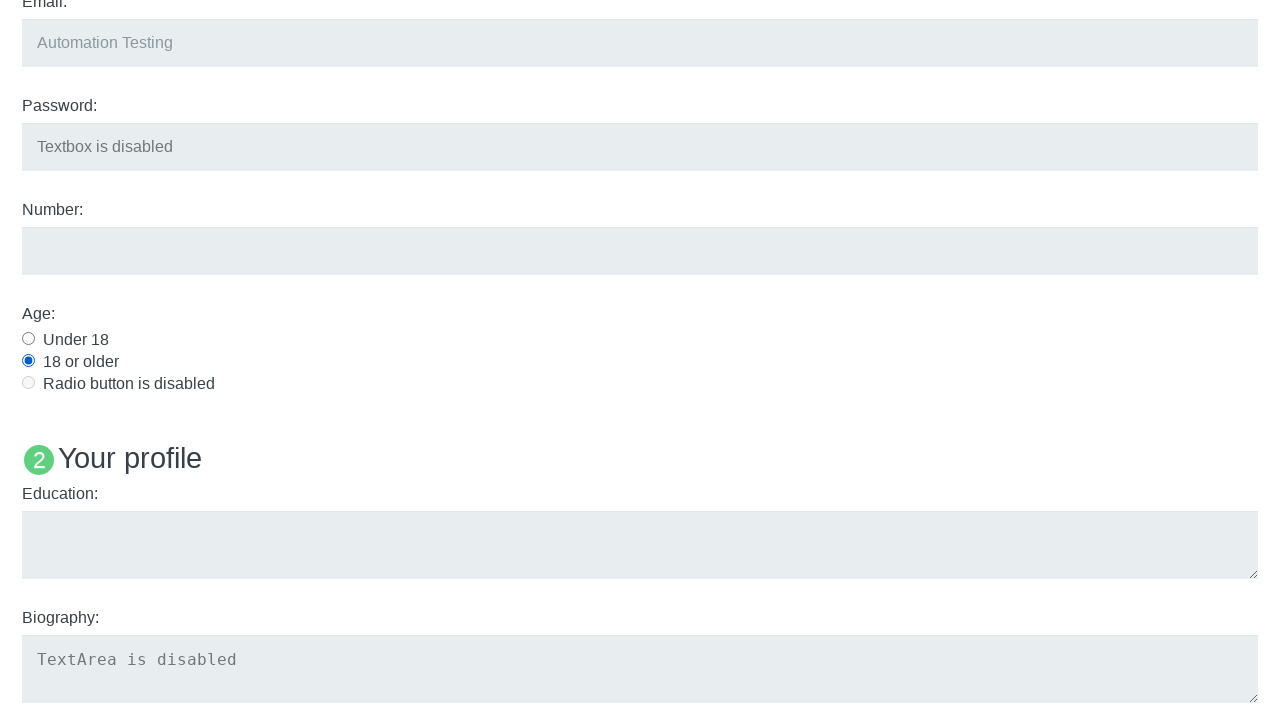

Cleared education field on #edu
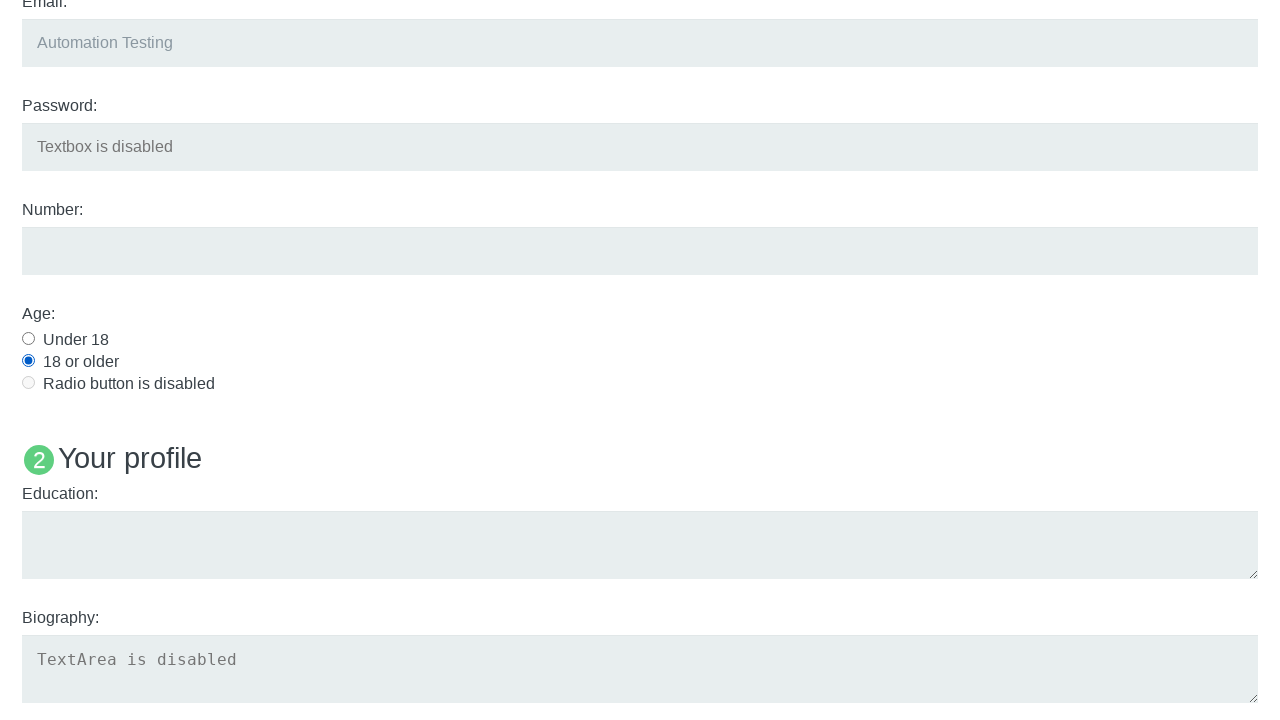

Filled education field with 'Automation Testing' on #edu
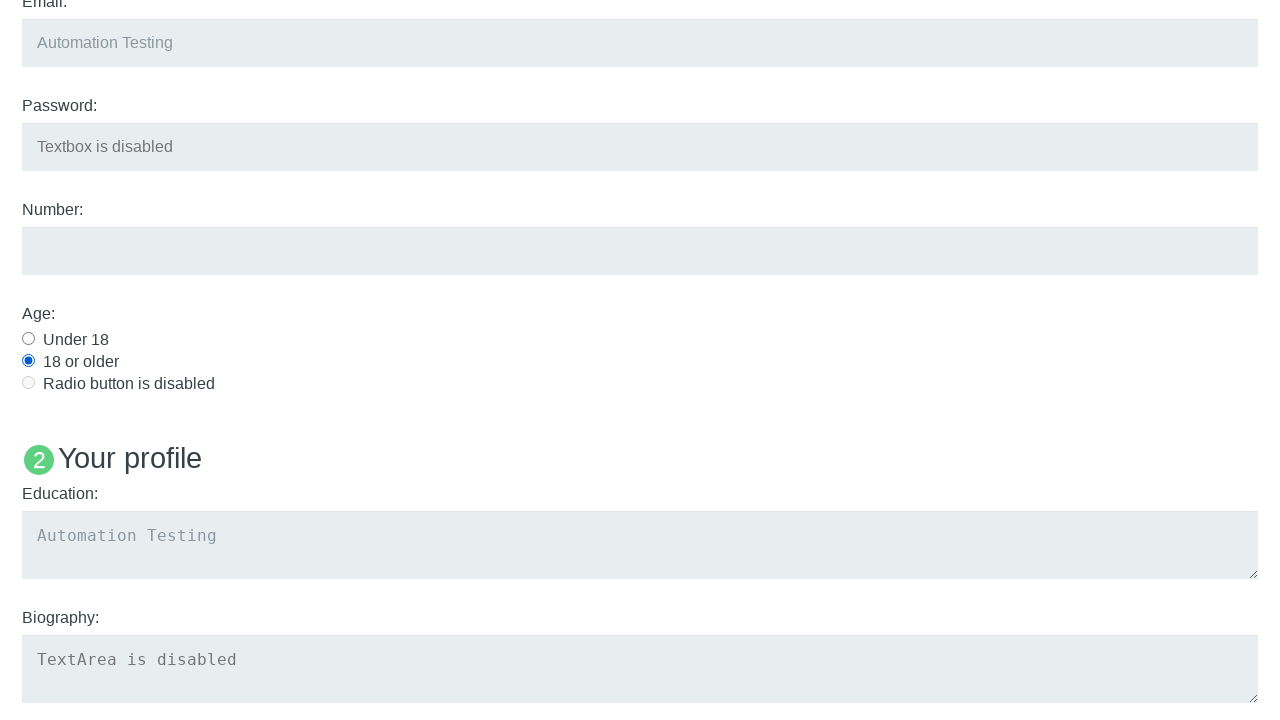

Verified User5 element is not displayed
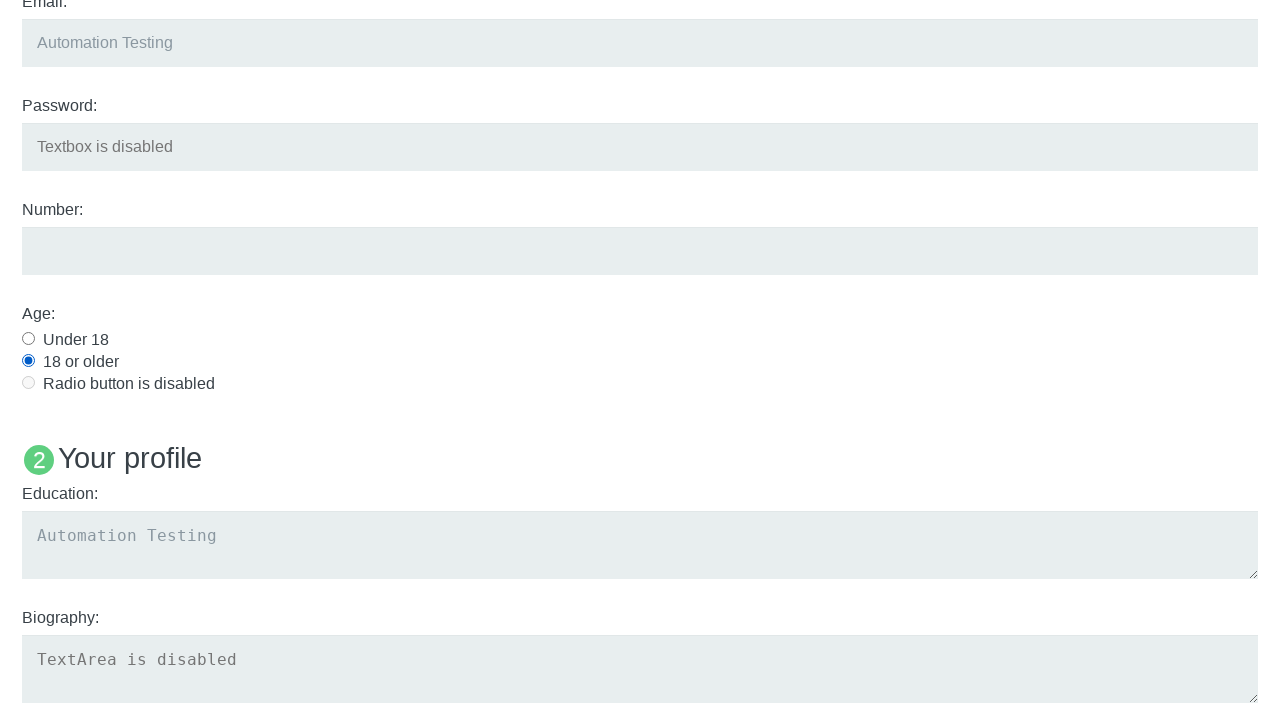

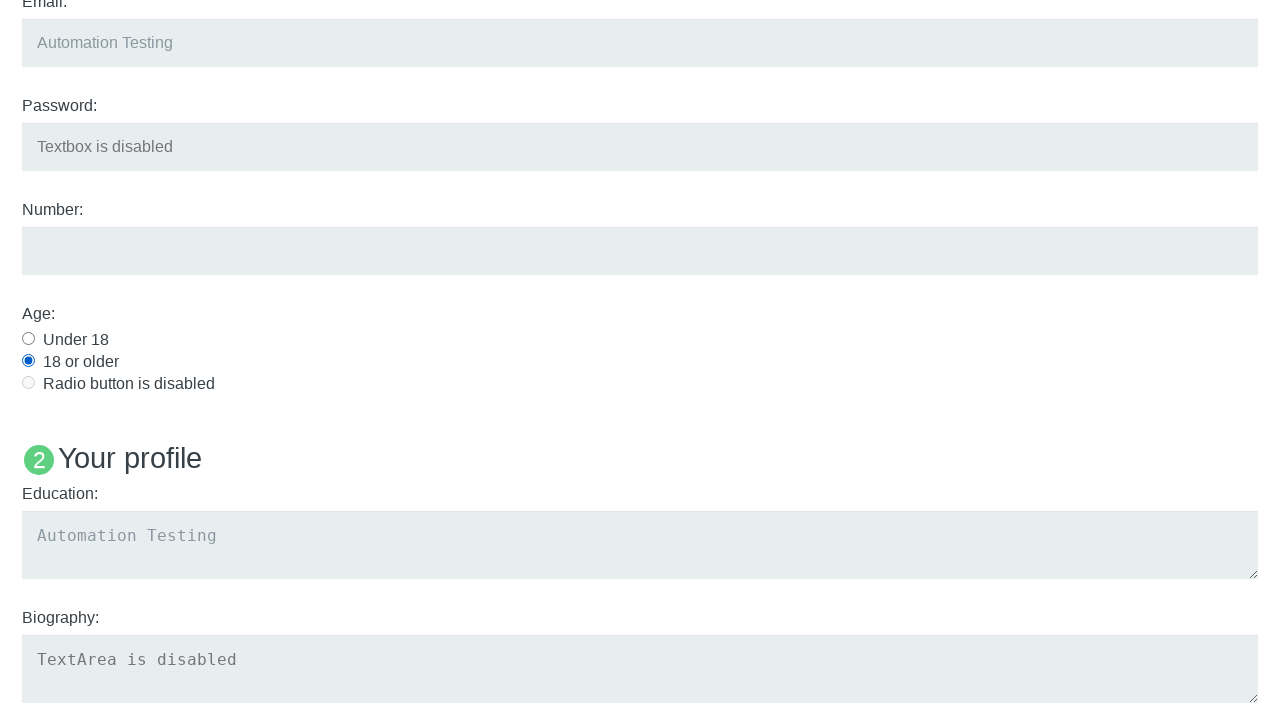